Tests handling of a simple JavaScript alert popup by clicking a button that triggers an alert and accepting it

Starting URL: https://demoqa.com/alerts

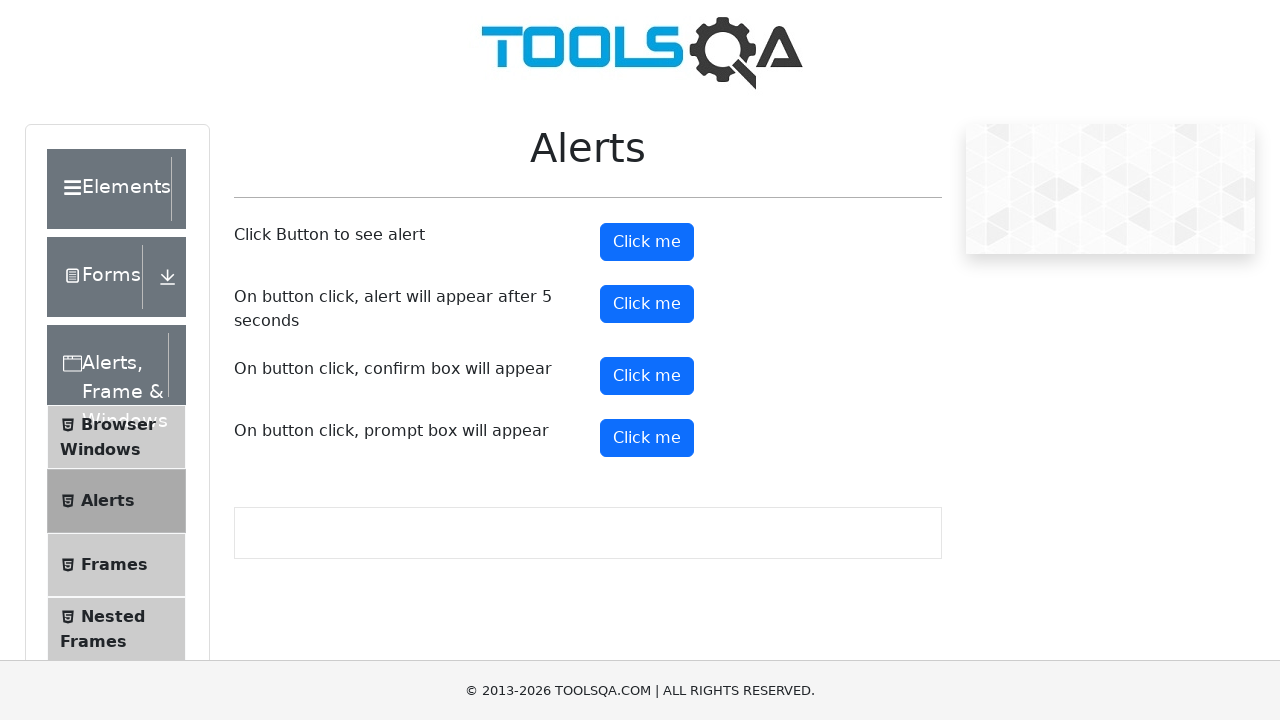

Clicked alert button to trigger JavaScript alert popup at (647, 242) on #alertButton
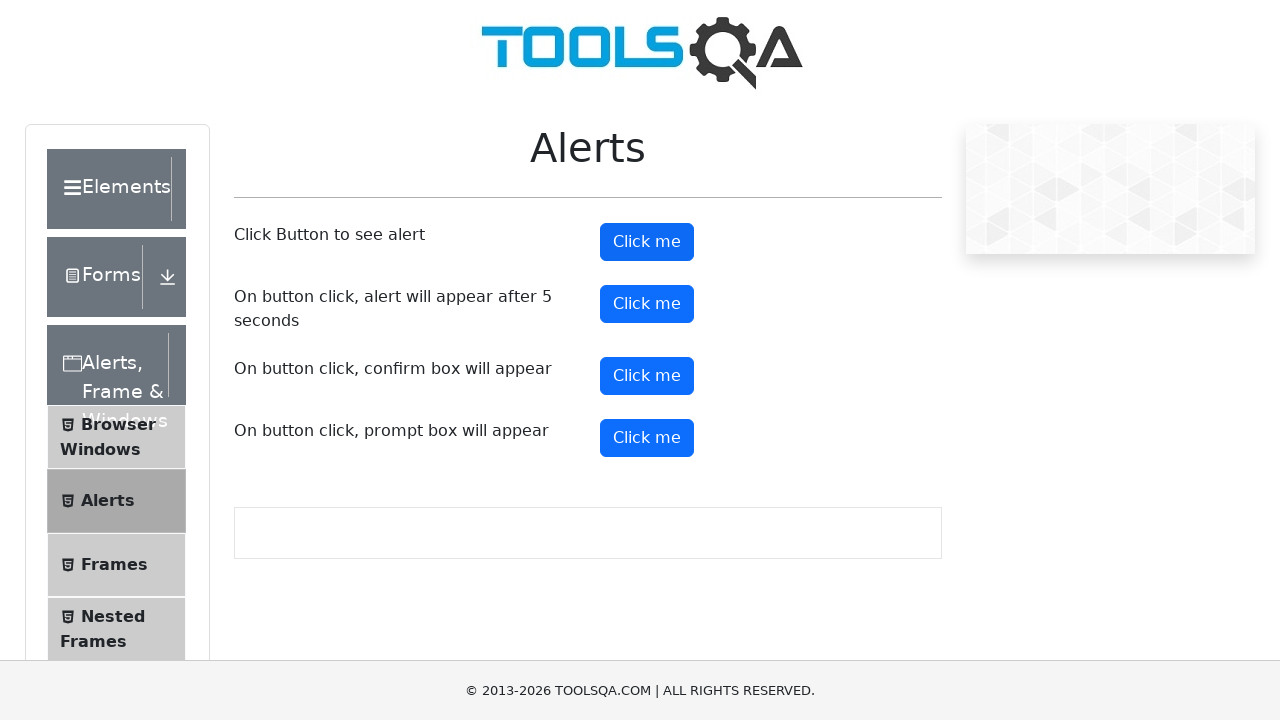

Set up dialog handler to accept alert
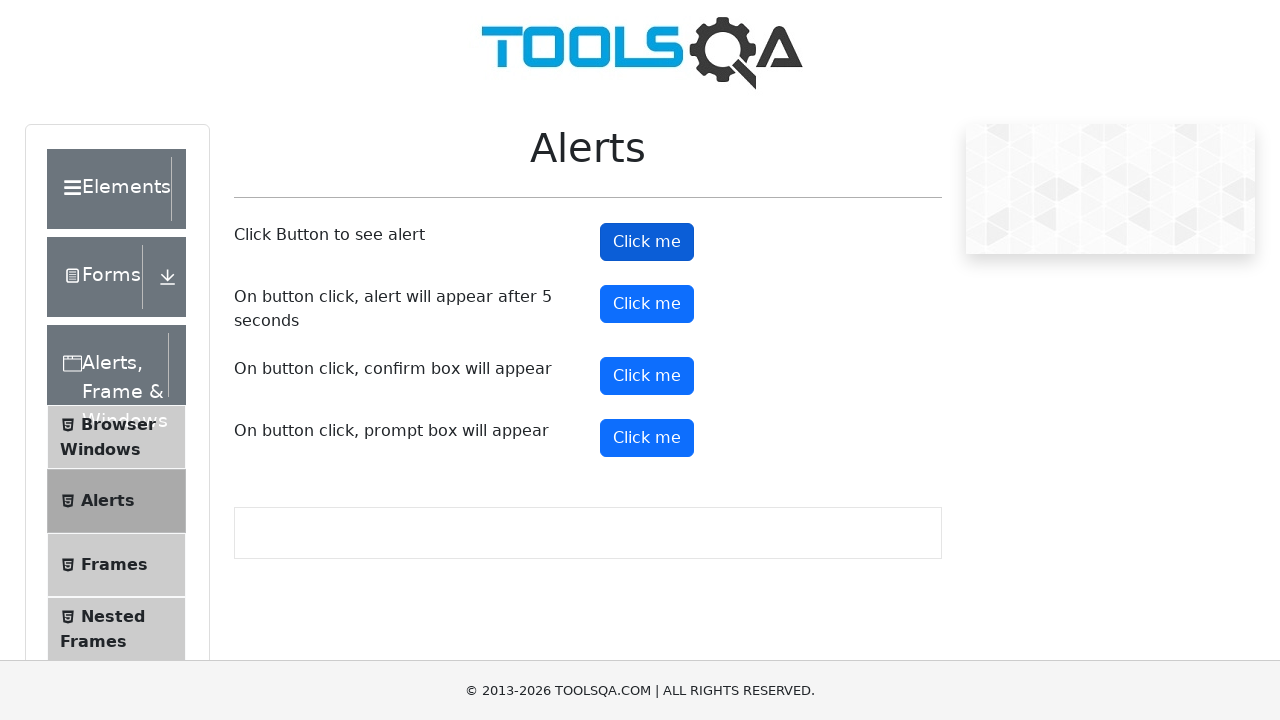

Waited for alert to be processed
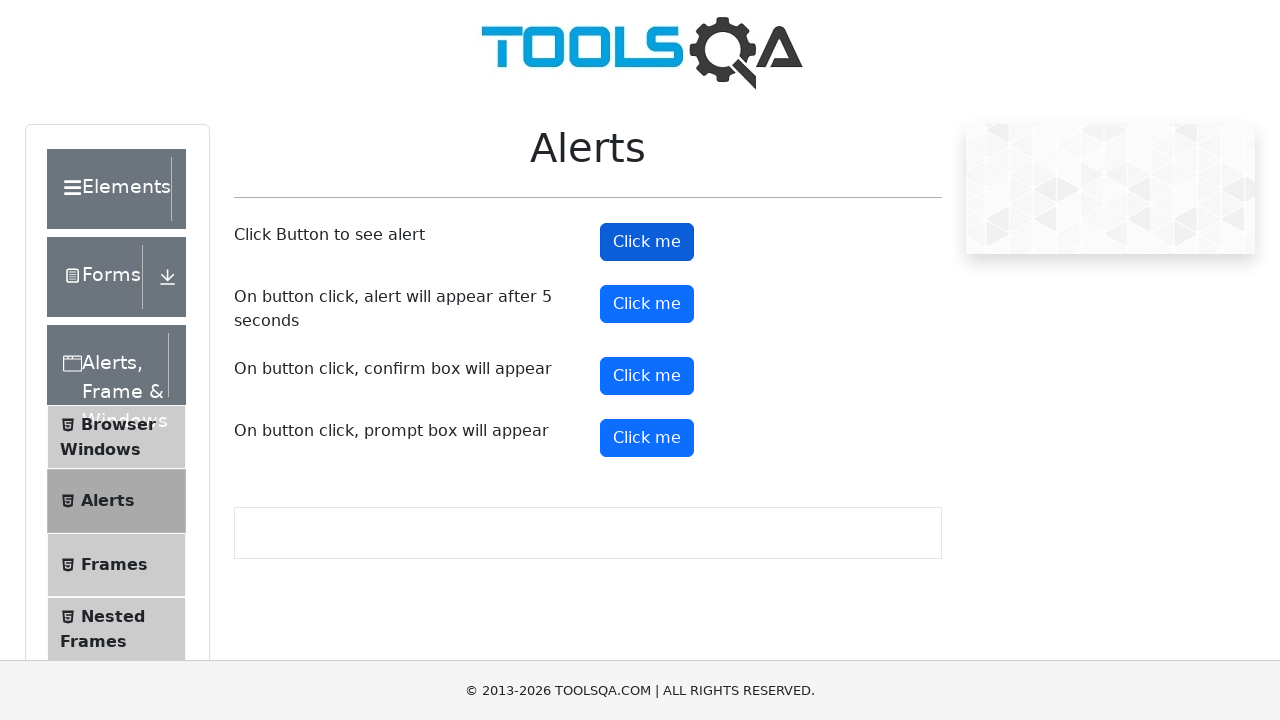

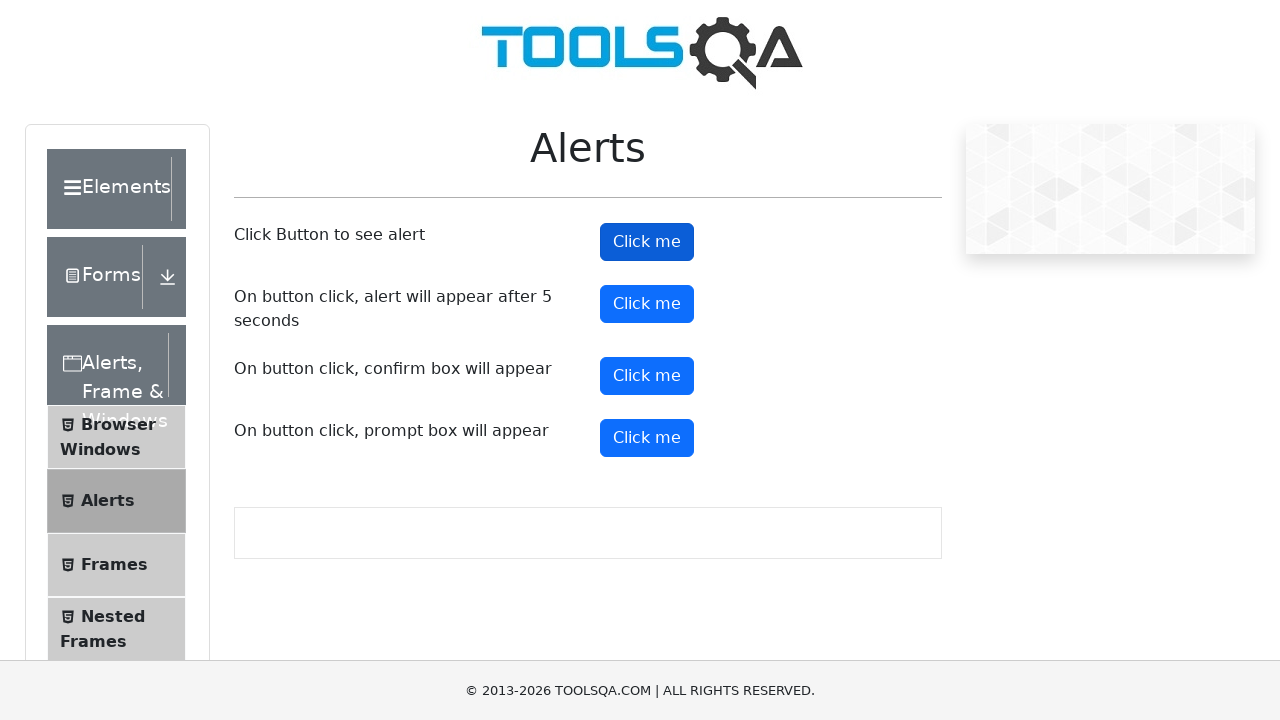